Tests textbox input functionality by navigating to a test page and entering a numeric value into a textbox identified by its name attribute.

Starting URL: http://omayo.blogspot.com/

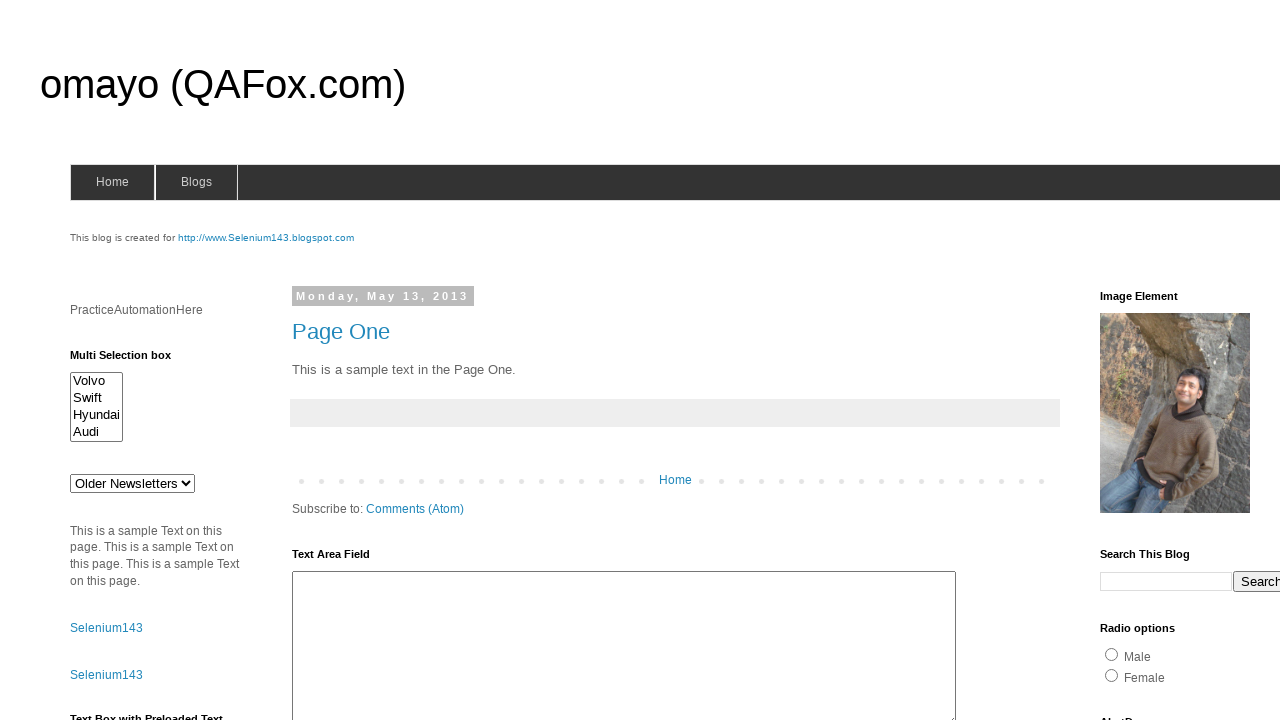

Navigated to http://omayo.blogspot.com/
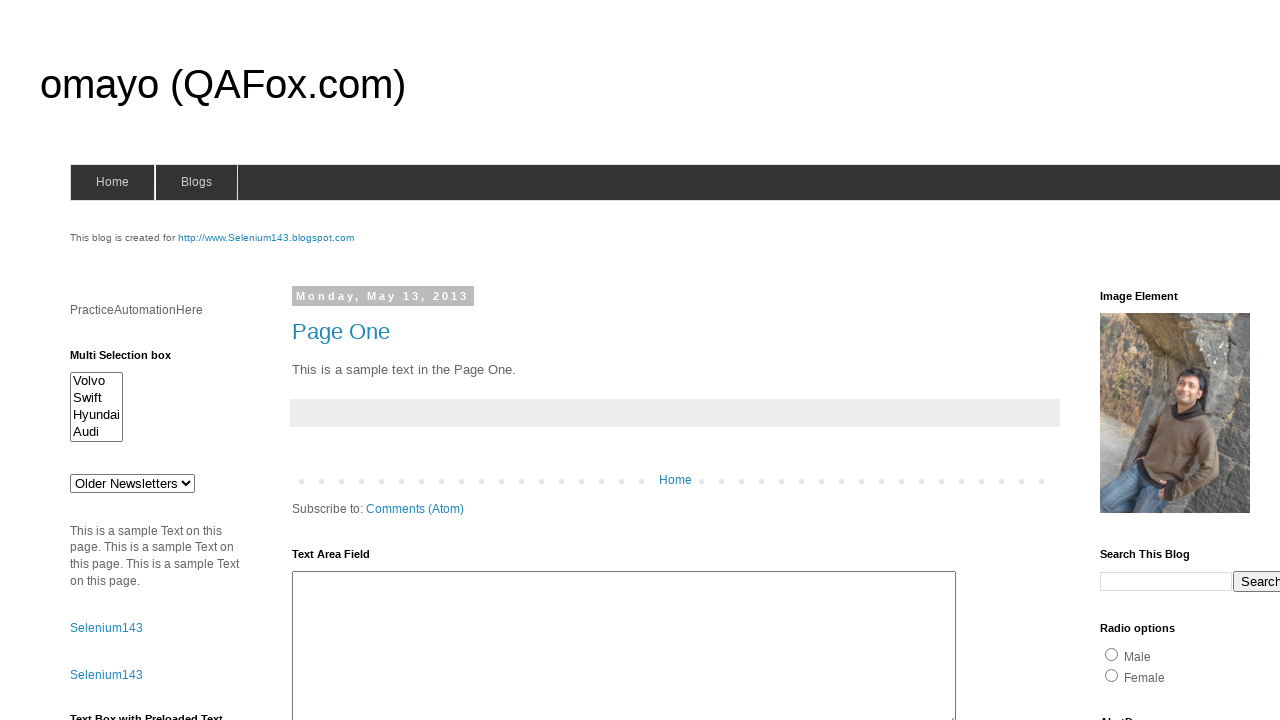

Filled textbox with numeric value '1234' on input[name='textboxn']
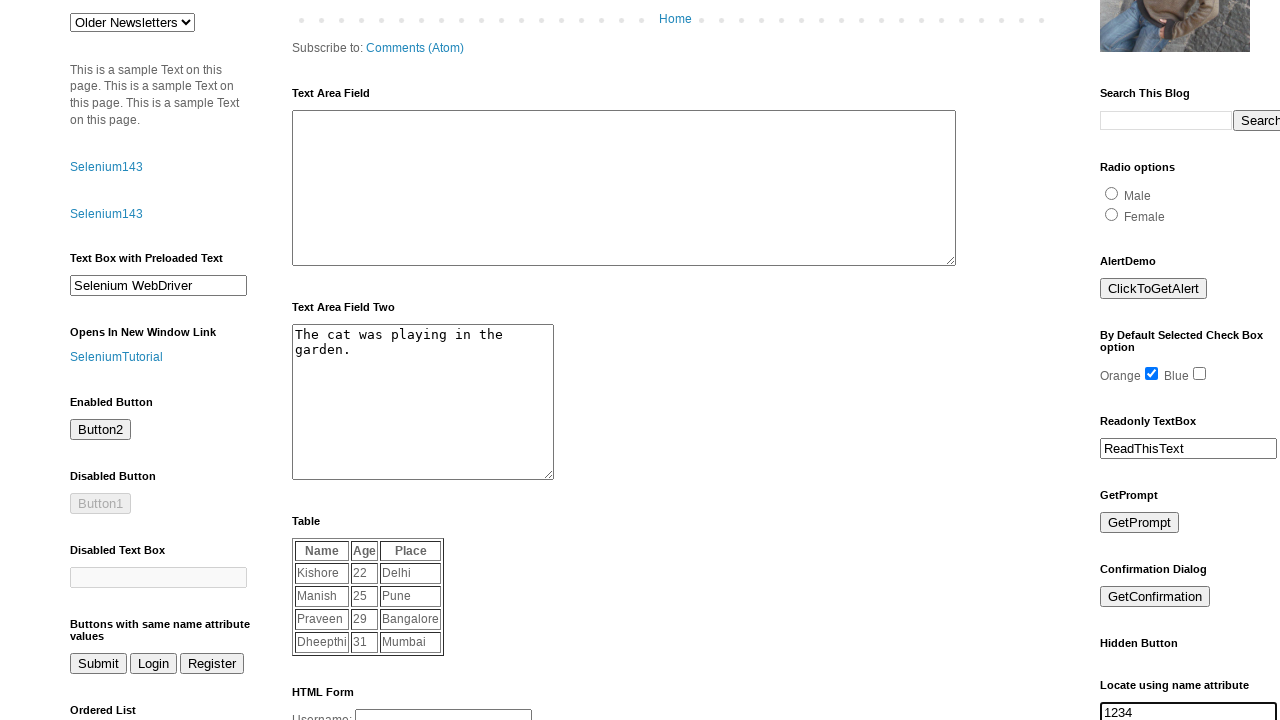

Waited 2000ms to observe the result
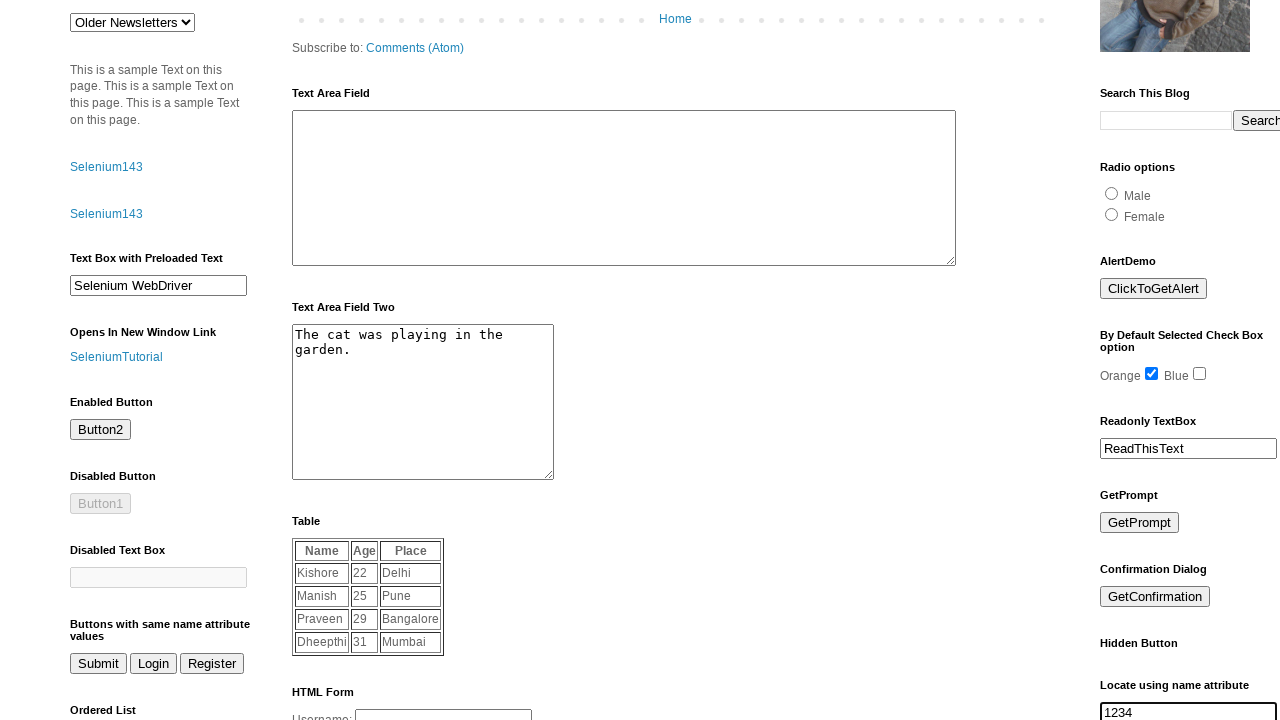

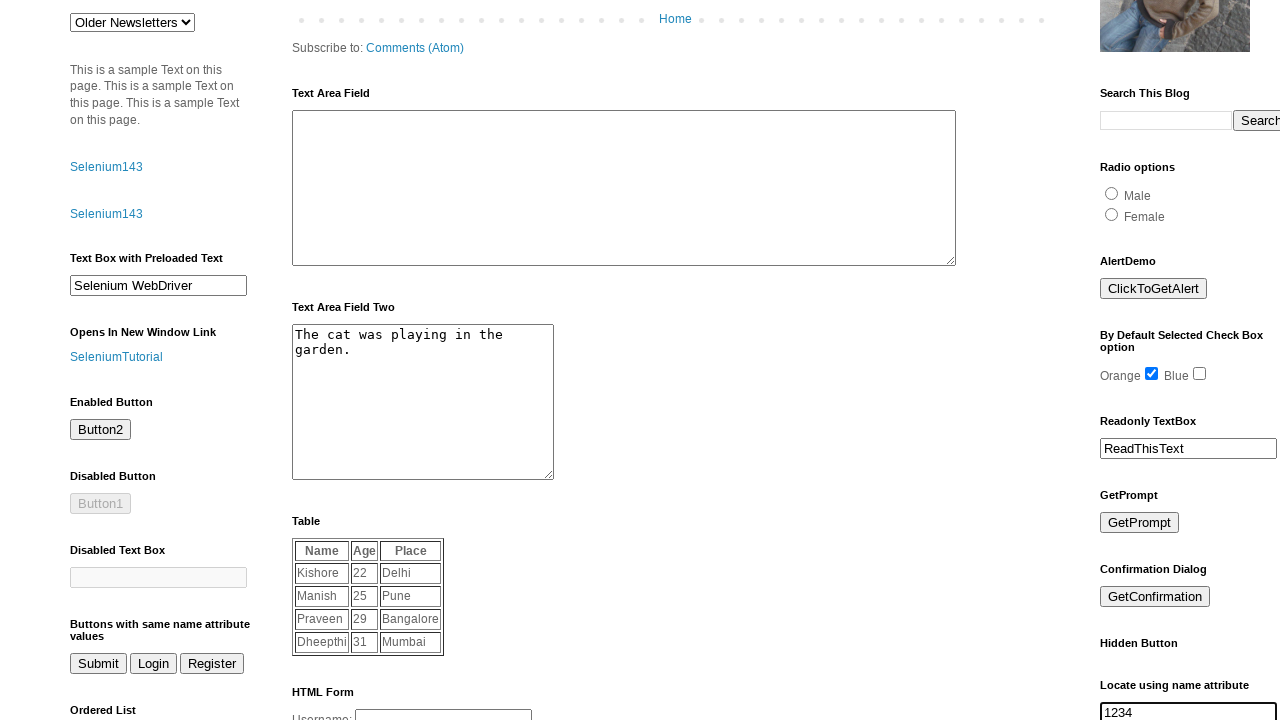